Tests a slow calculator by setting a delay value, clicking calculator buttons to perform an addition (7 + 8), and verifying the result displays on the screen.

Starting URL: https://bonigarcia.dev/selenium-webdriver-java/slow-calculator.html

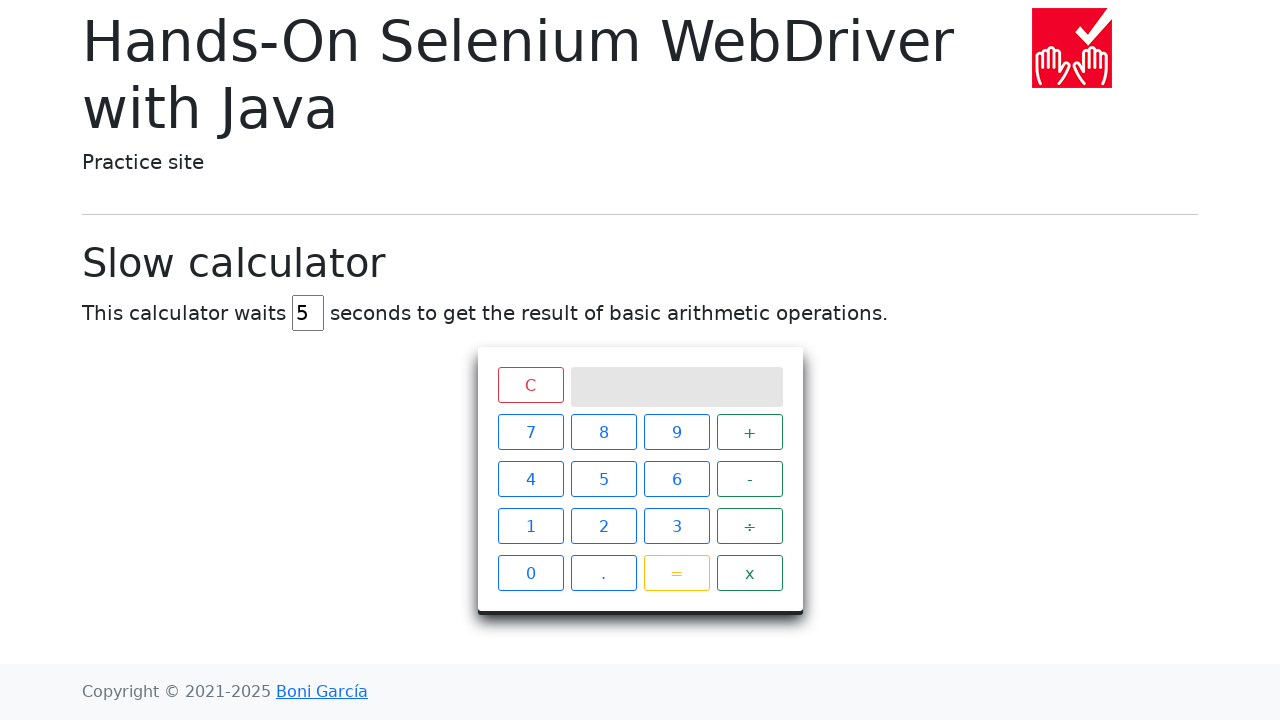

Cleared delay input field on #delay
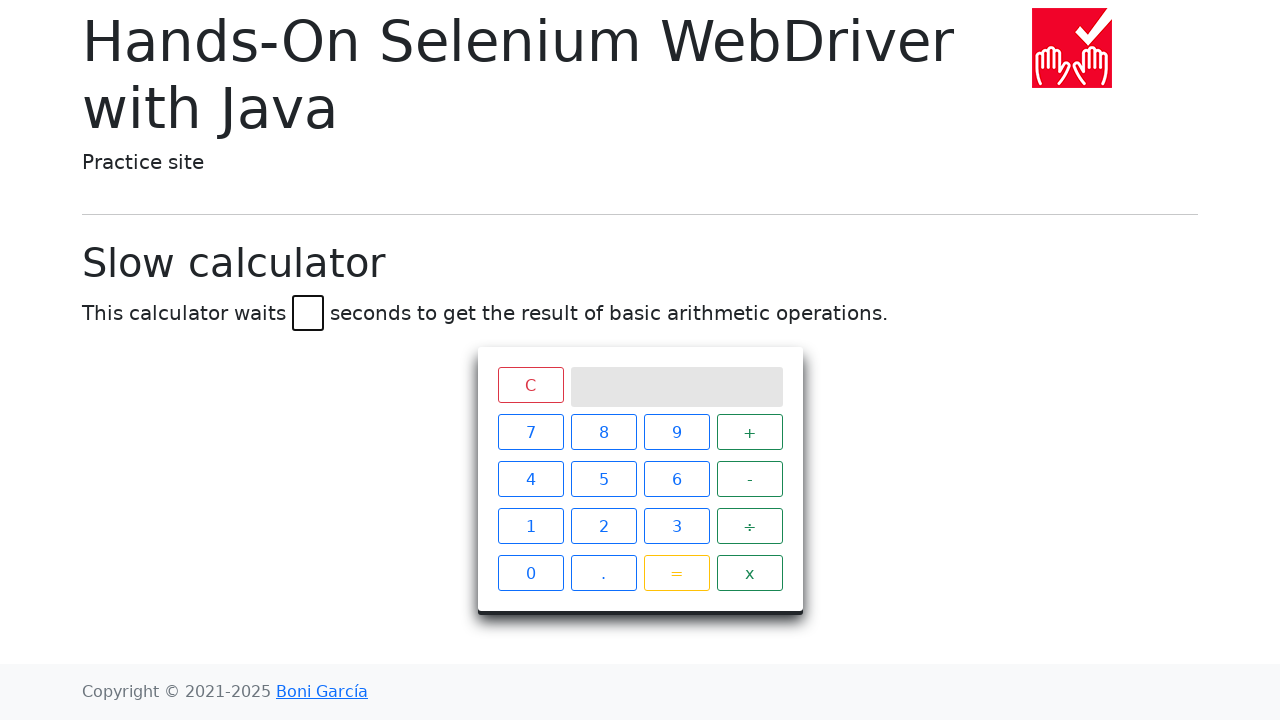

Set delay value to 5 seconds on #delay
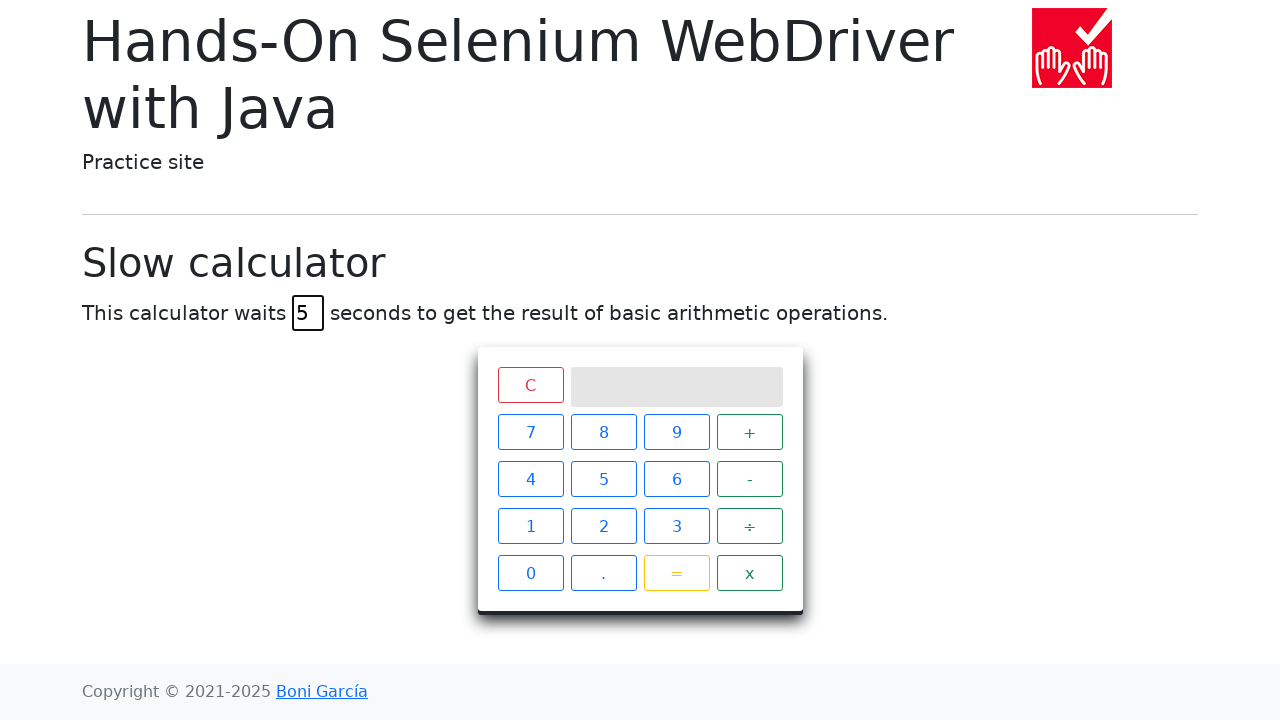

Clicked calculator button 7 at (530, 432) on .btn-outline-primary, .btn-outline-success, .btn-outline-warning >> internal:has
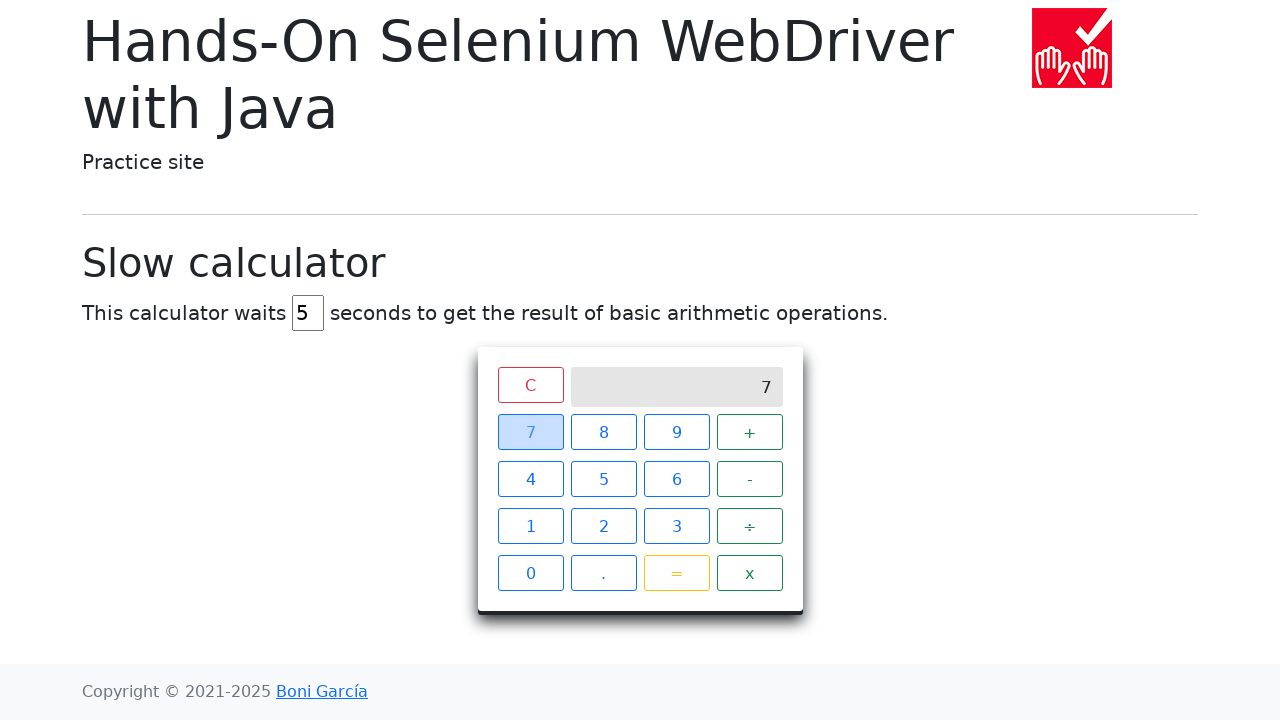

Clicked calculator button + at (750, 432) on .btn-outline-primary, .btn-outline-success, .btn-outline-warning >> internal:has
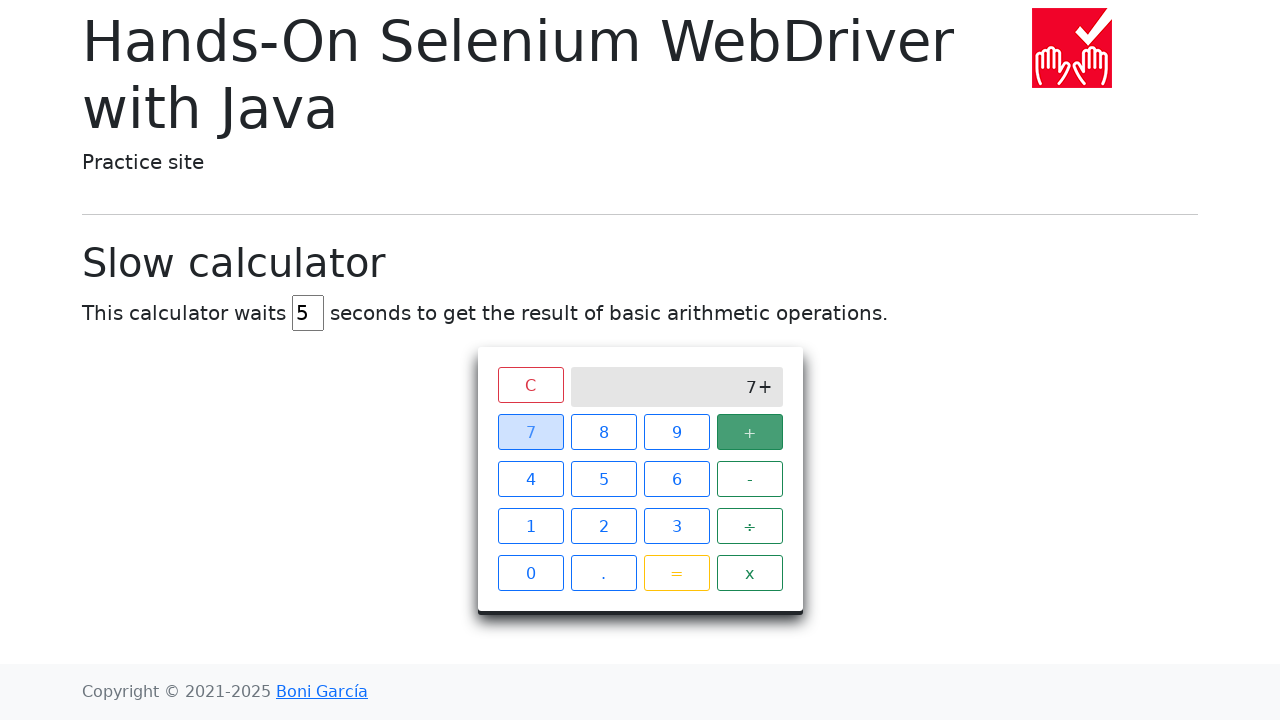

Clicked calculator button 8 at (604, 432) on .btn-outline-primary, .btn-outline-success, .btn-outline-warning >> internal:has
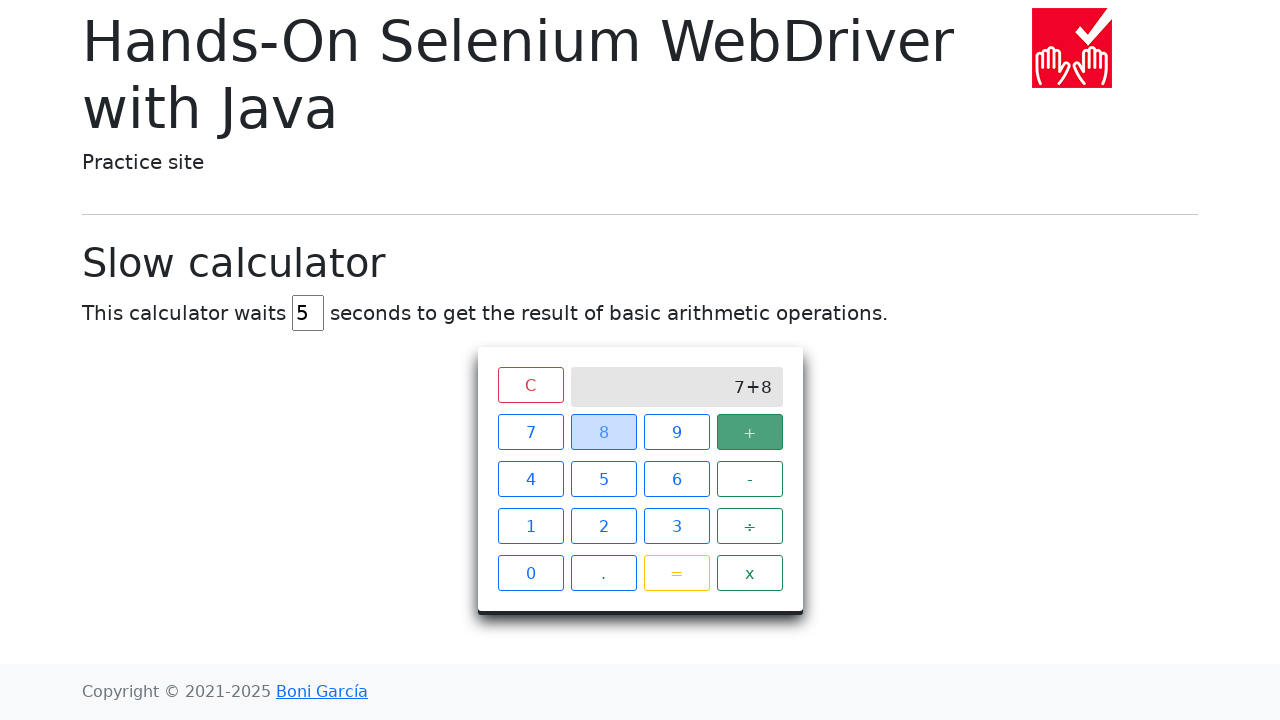

Clicked calculator button = to compute result at (676, 573) on .btn-outline-primary, .btn-outline-success, .btn-outline-warning >> internal:has
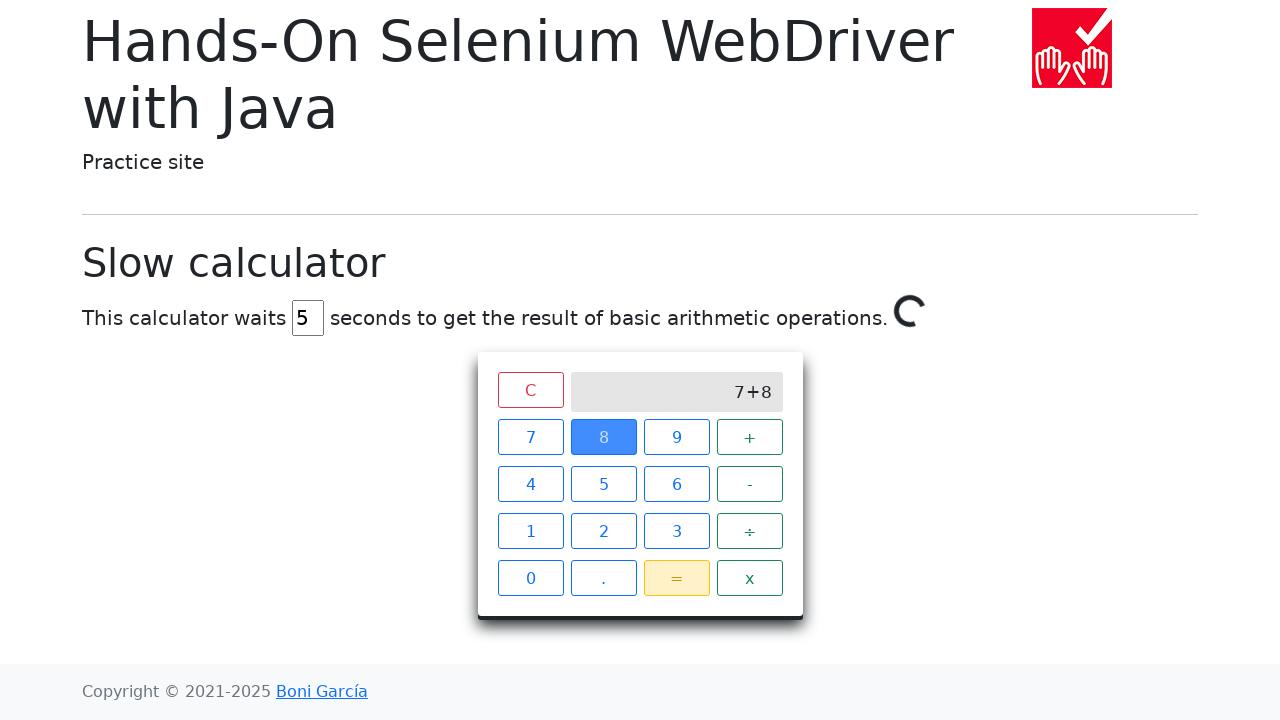

Verified calculation result 15 appears on screen
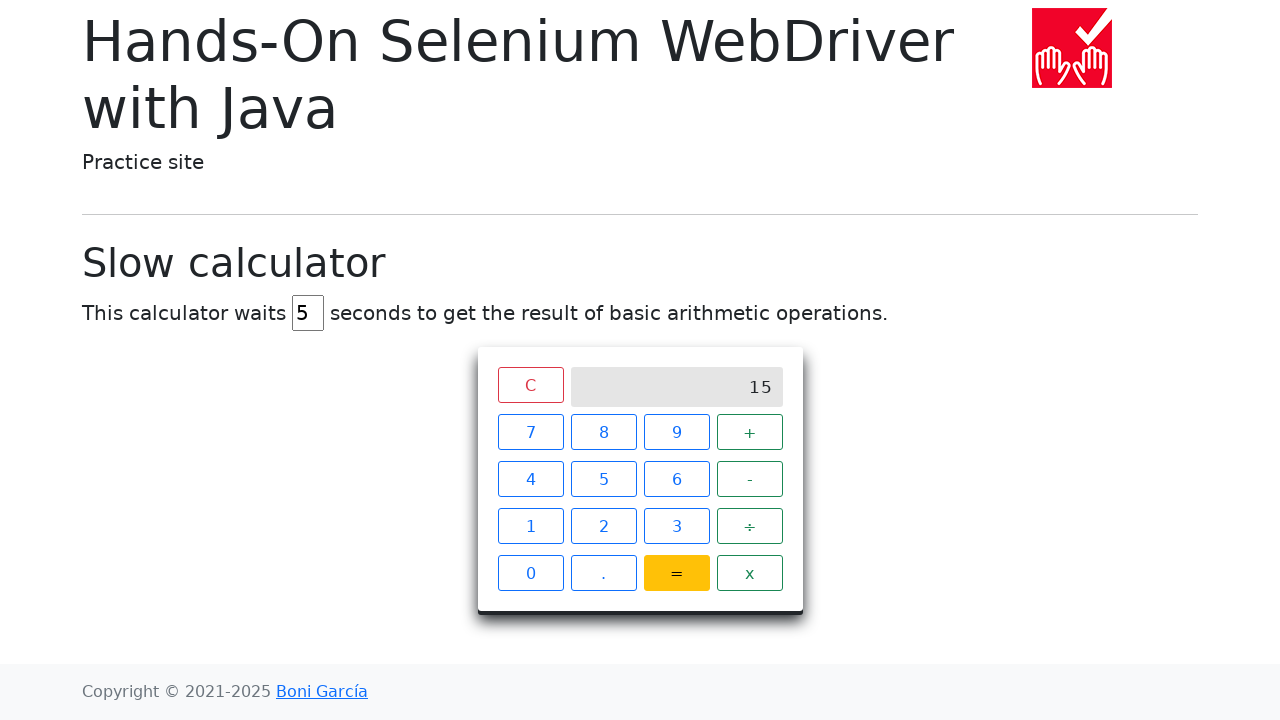

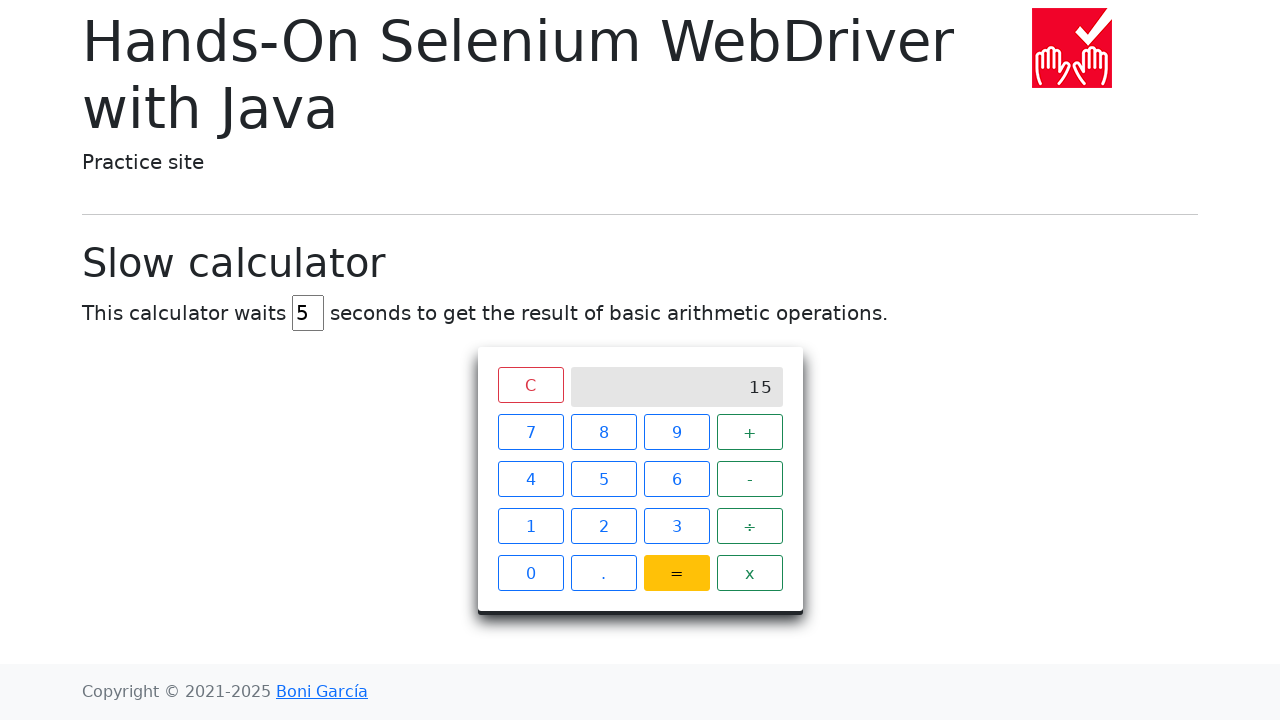